Navigates to Hacker News and verifies that posts are displayed on the page, then clicks the "More" link to navigate to the next page

Starting URL: https://news.ycombinator.com/

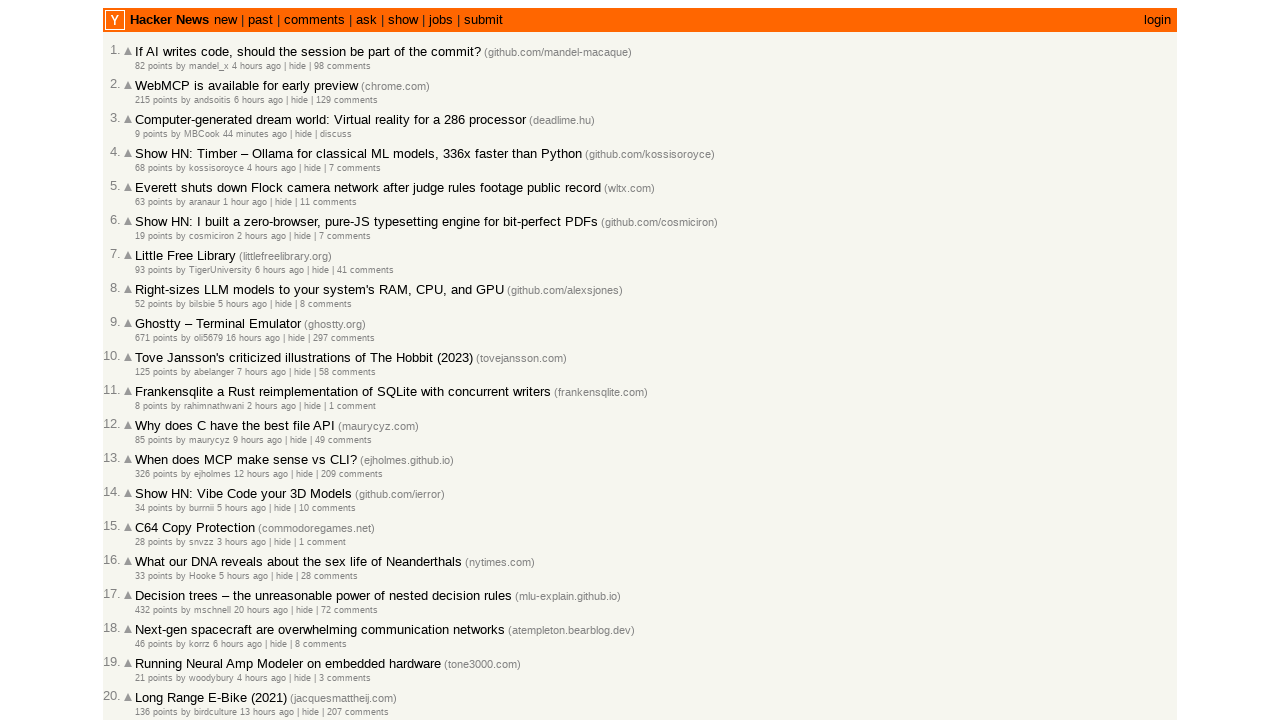

Waited for posts to load on Hacker News homepage
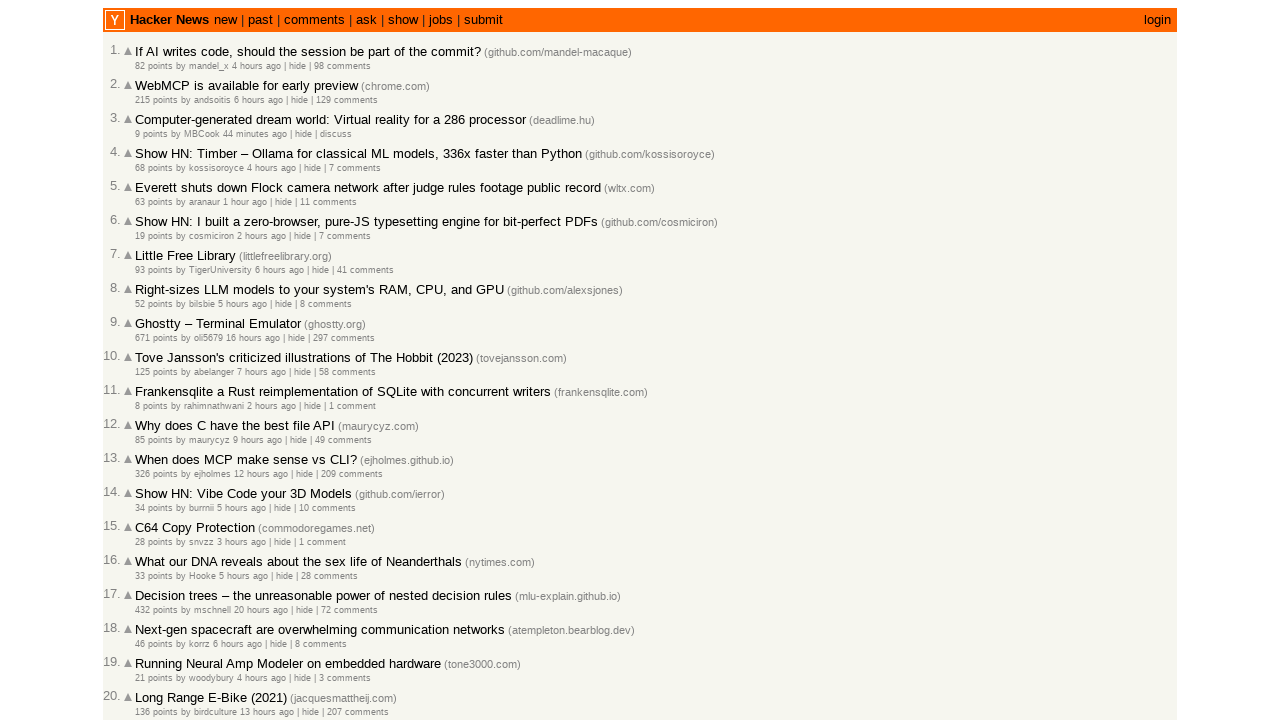

Clicked the 'More' link to navigate to the next page at (149, 616) on .morelink
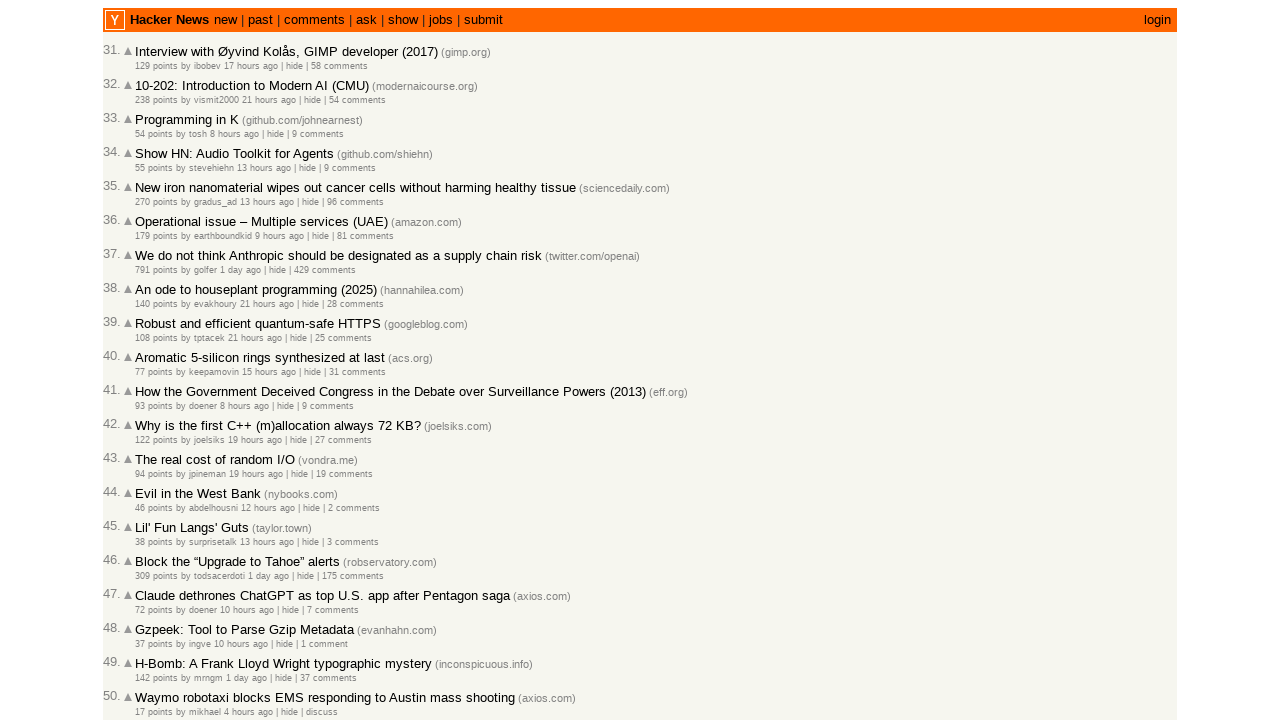

Waited for posts to load on the next page
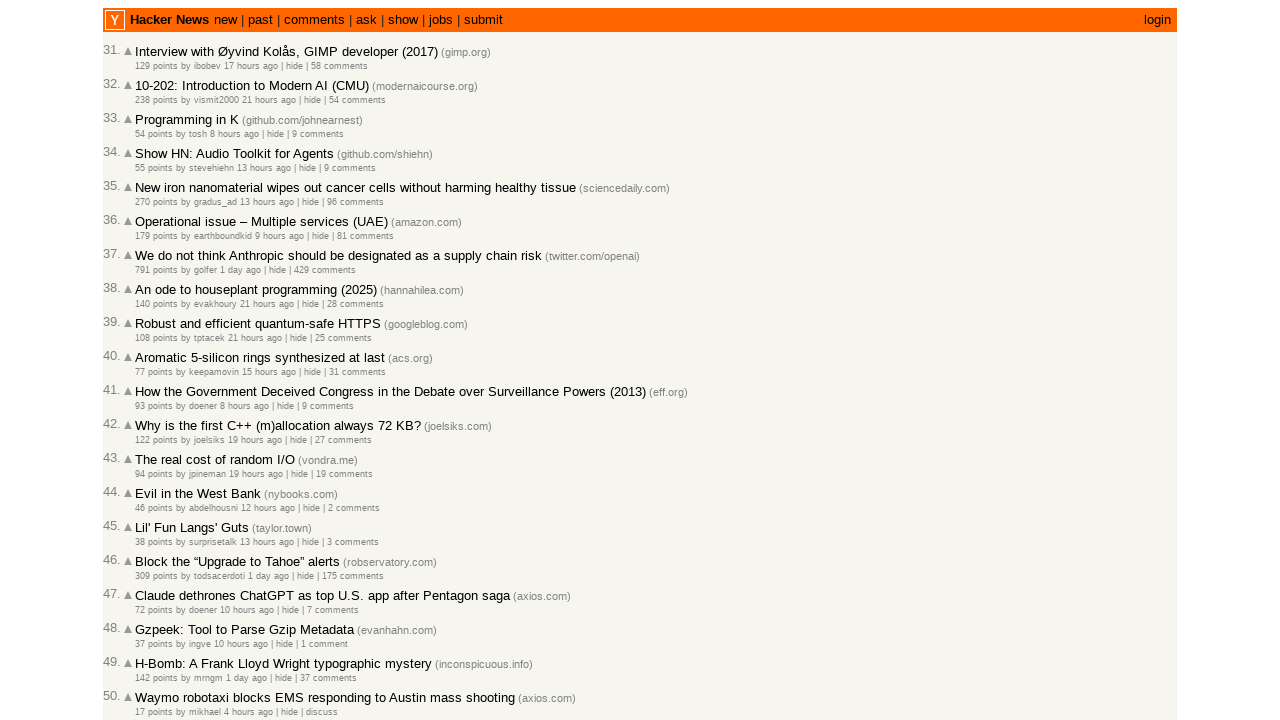

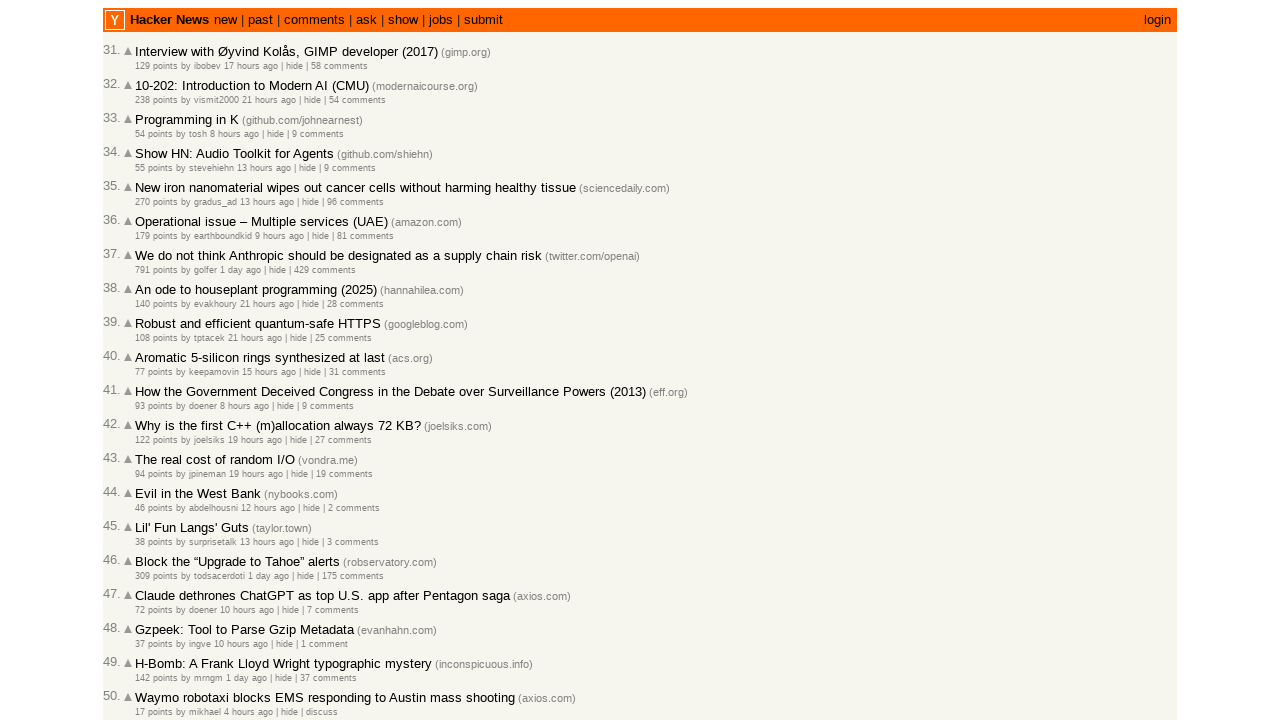